Tests that a todo item is removed when edited to an empty string

Starting URL: https://demo.playwright.dev/todomvc

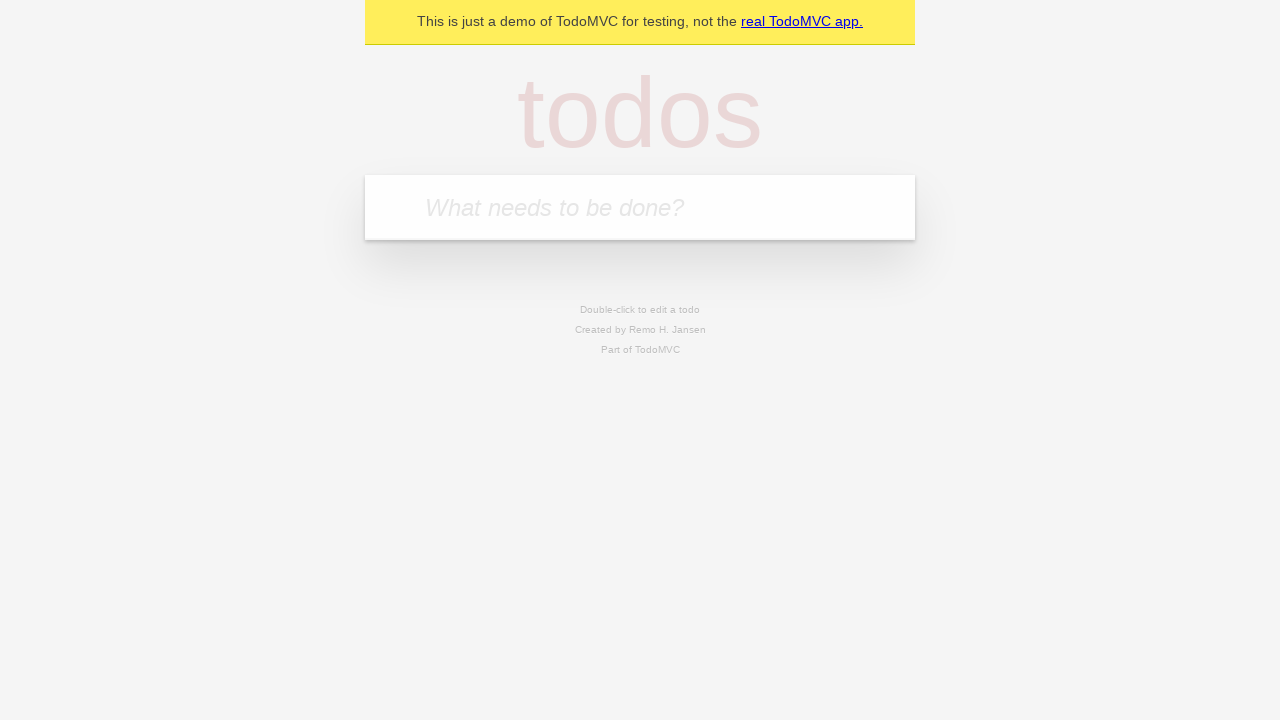

Filled todo input with 'buy some cheese' on internal:attr=[placeholder="What needs to be done?"i]
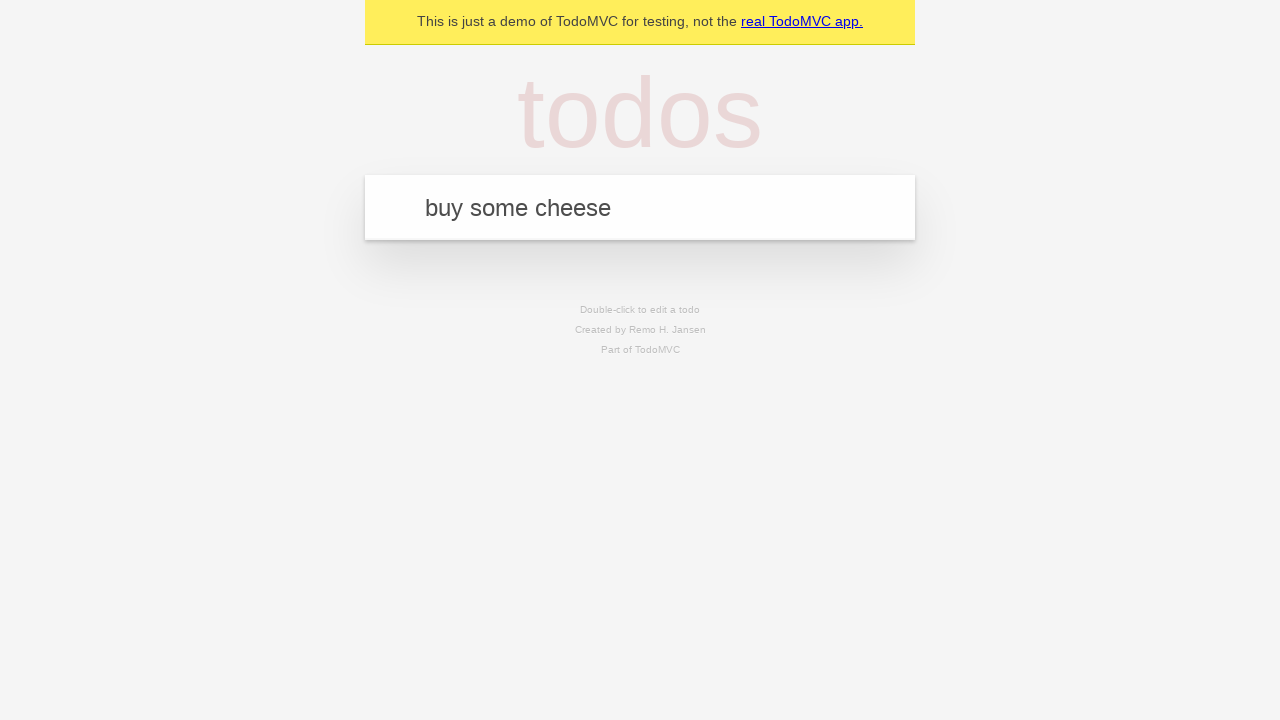

Pressed Enter to create todo 'buy some cheese' on internal:attr=[placeholder="What needs to be done?"i]
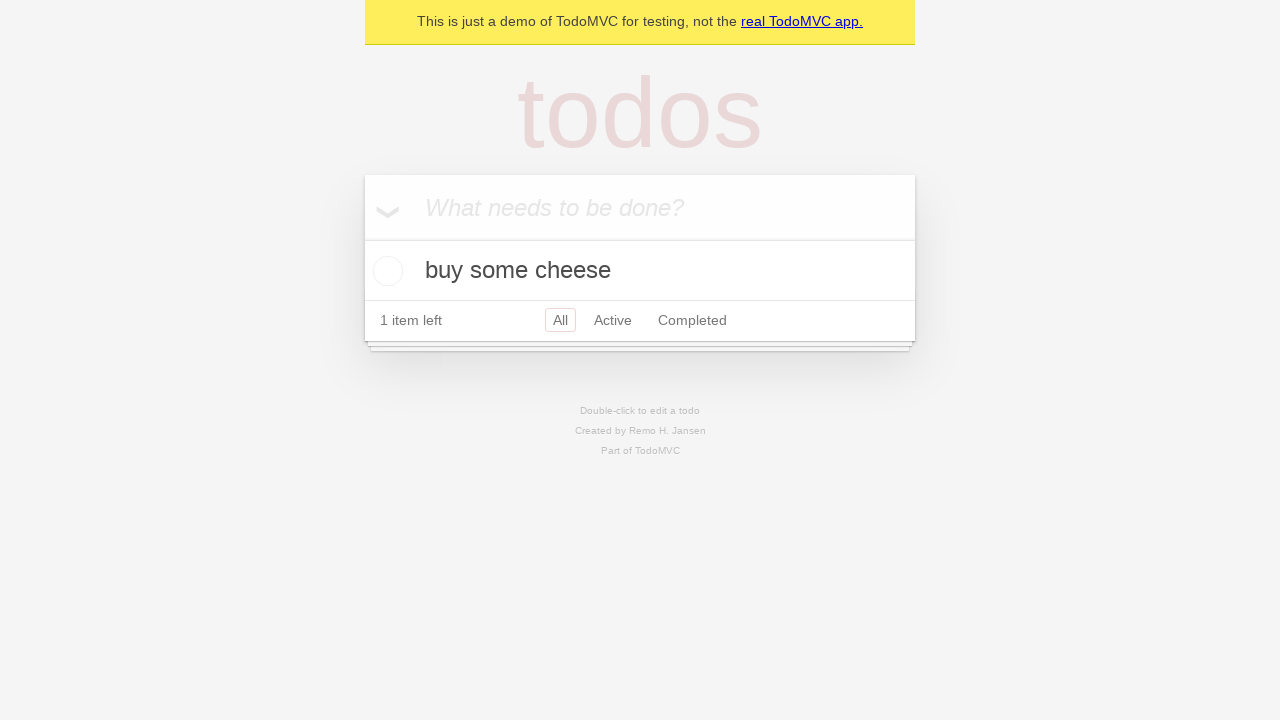

Filled todo input with 'feed the cat' on internal:attr=[placeholder="What needs to be done?"i]
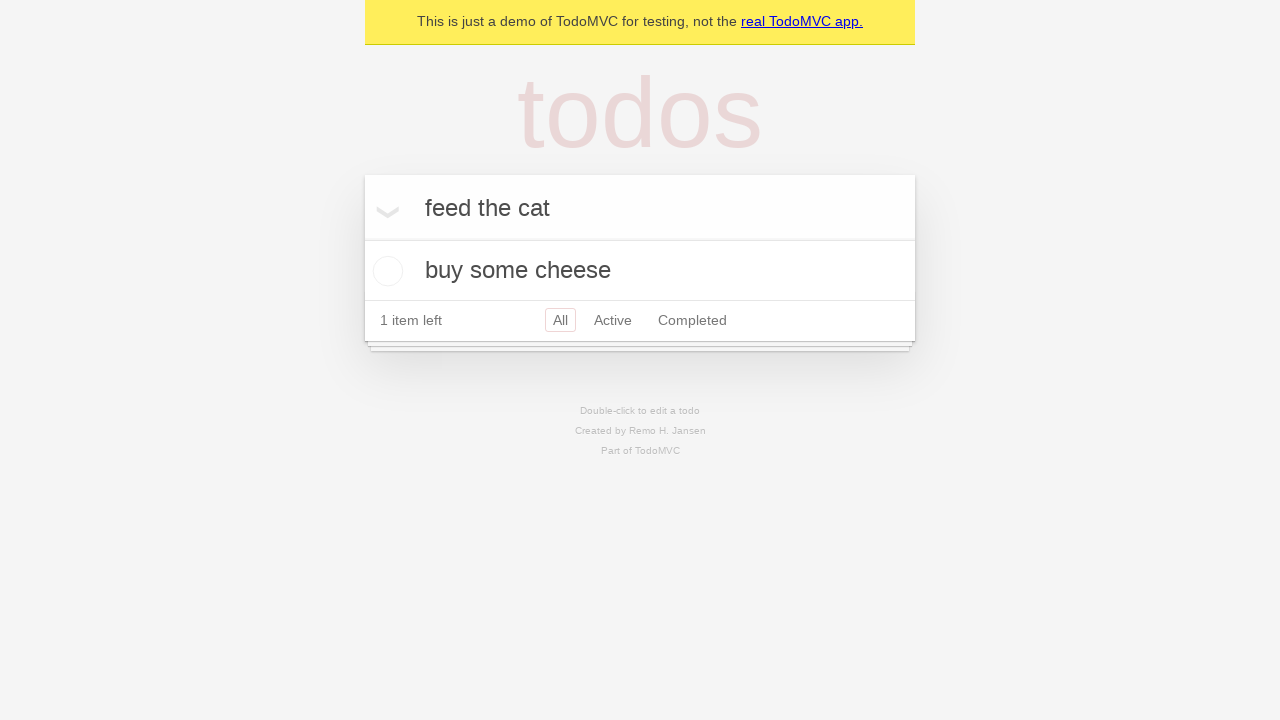

Pressed Enter to create todo 'feed the cat' on internal:attr=[placeholder="What needs to be done?"i]
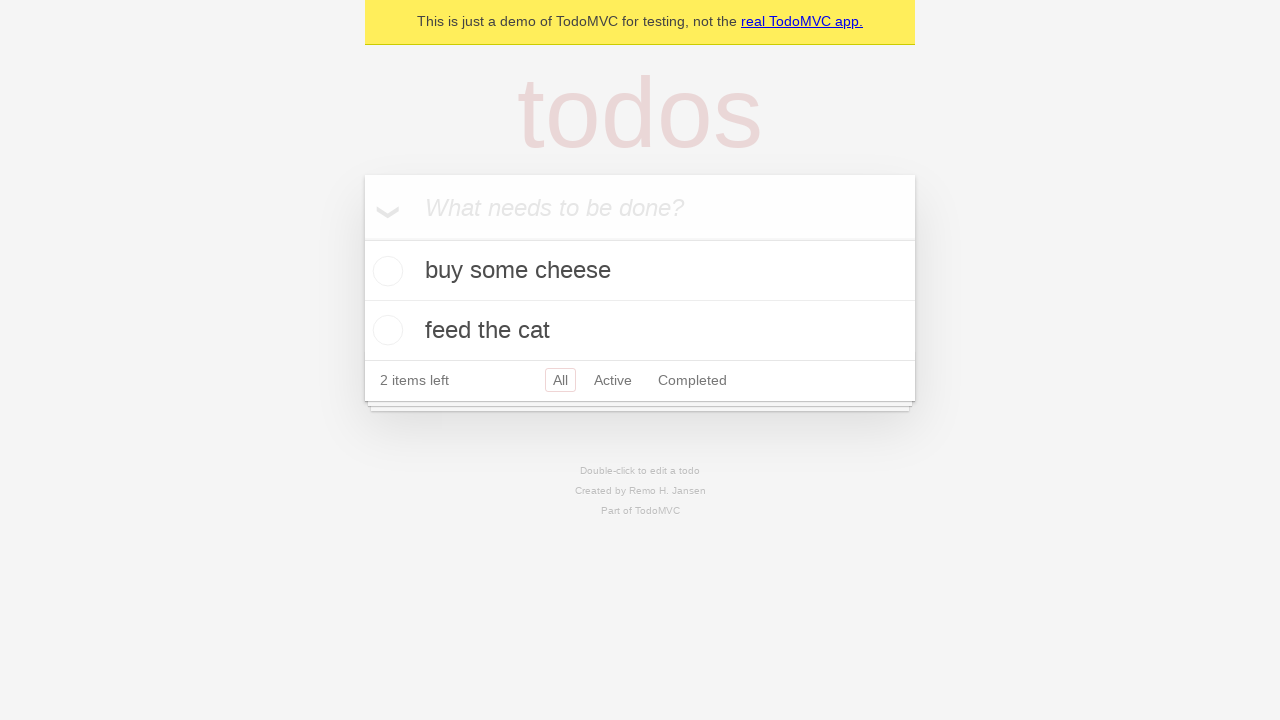

Filled todo input with 'book a doctors appointment' on internal:attr=[placeholder="What needs to be done?"i]
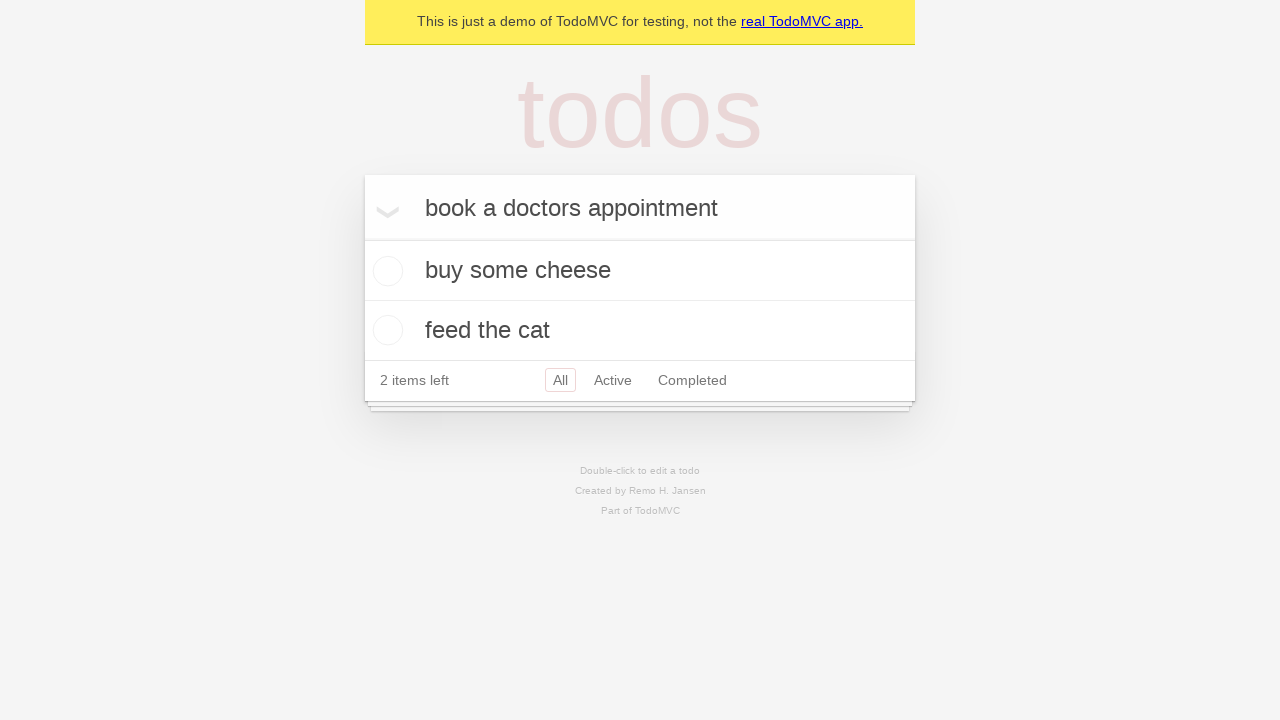

Pressed Enter to create todo 'book a doctors appointment' on internal:attr=[placeholder="What needs to be done?"i]
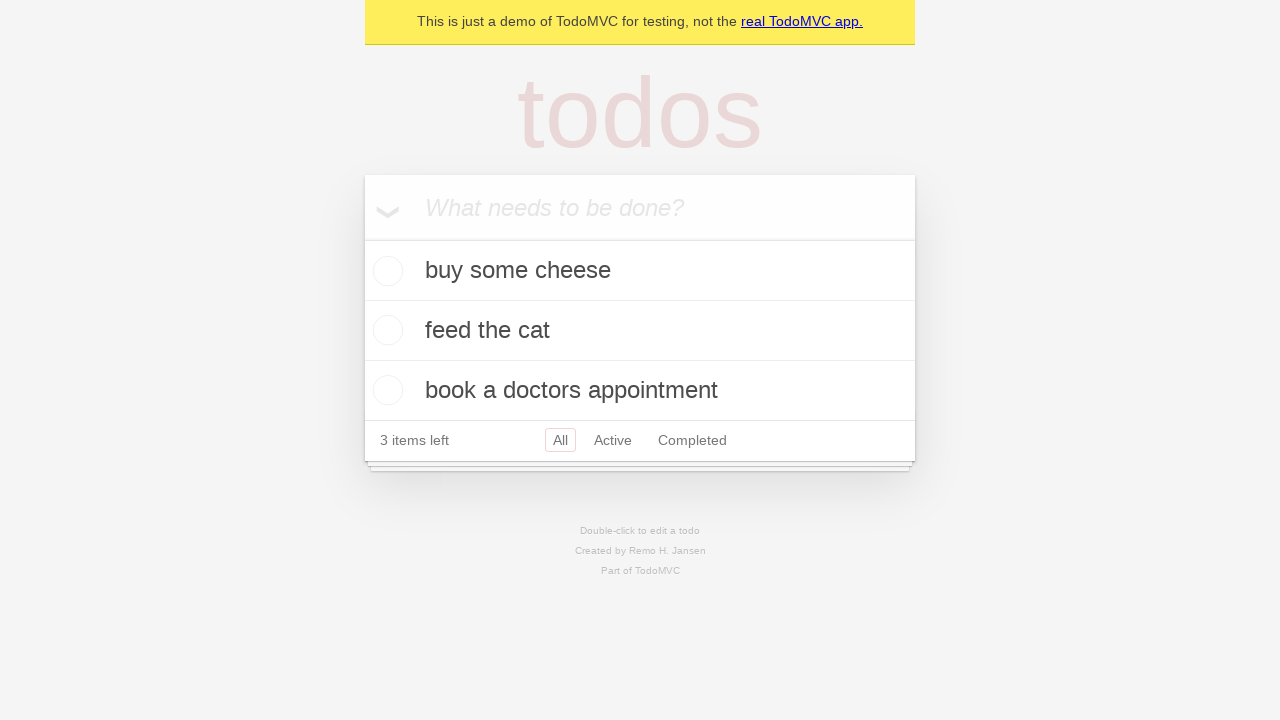

Waited for all todo items to be visible
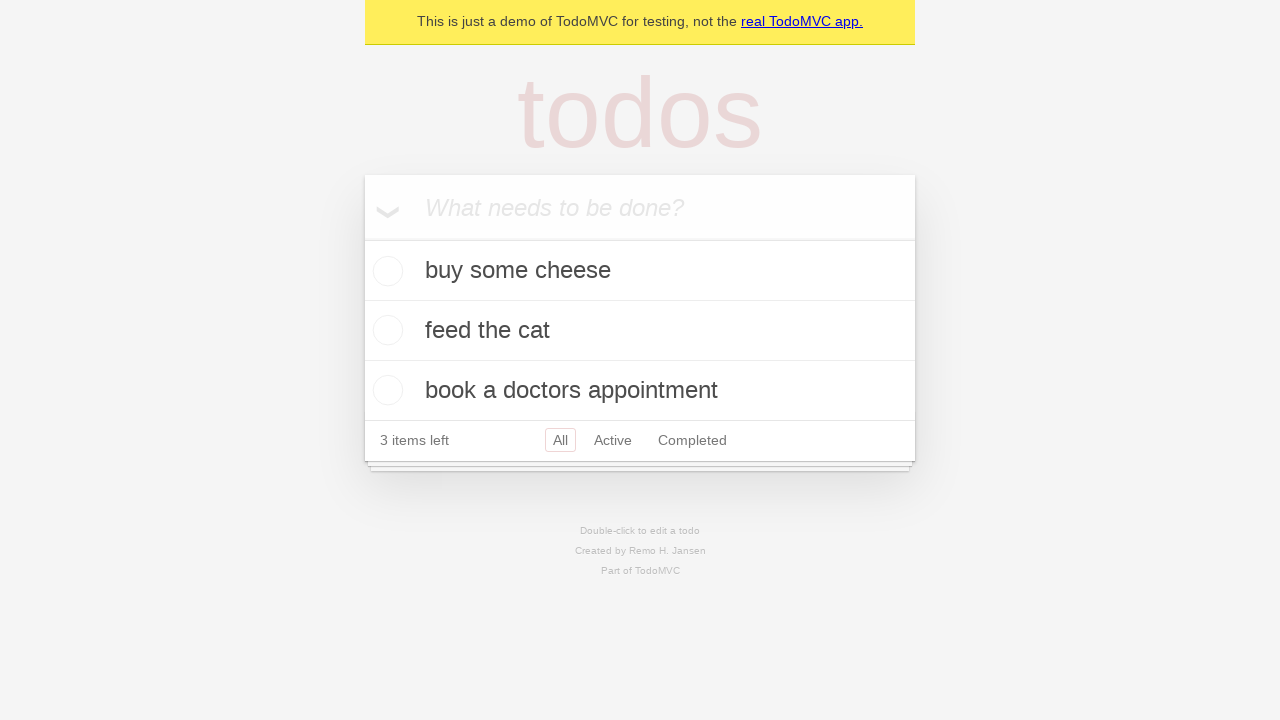

Retrieved all todo items
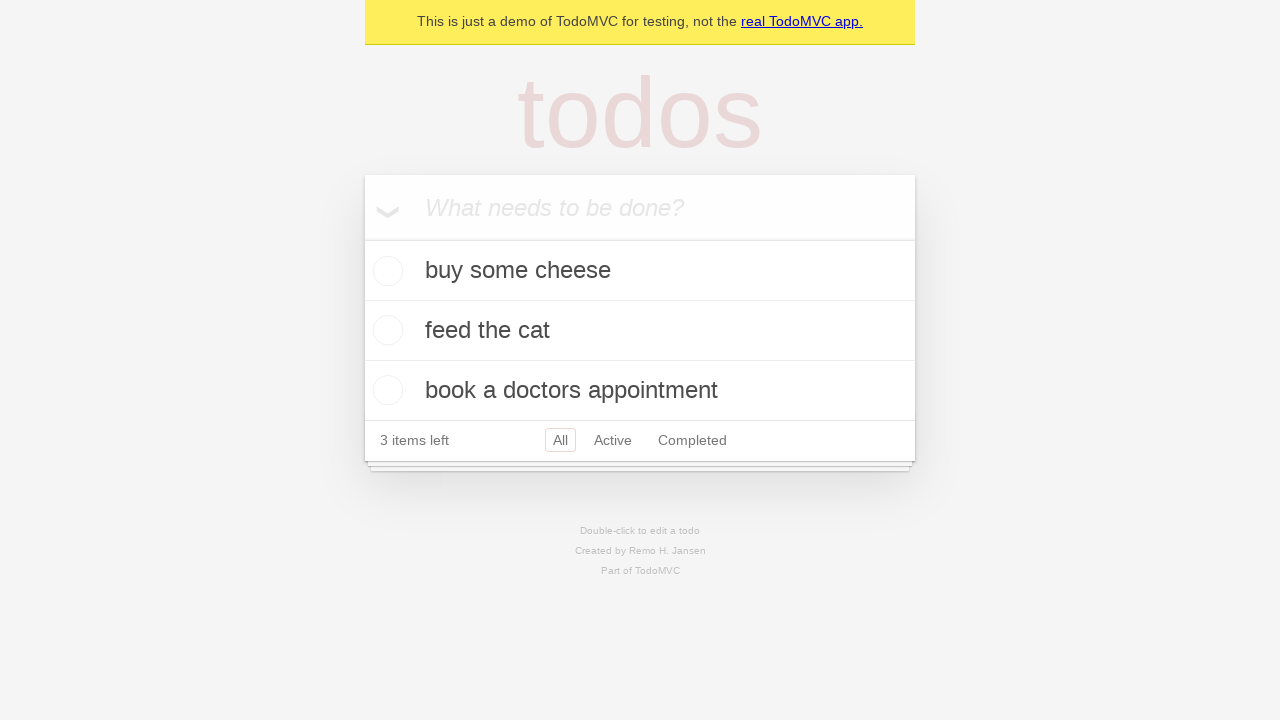

Double-clicked second todo item to enter edit mode at (640, 331) on internal:testid=[data-testid="todo-item"s] >> nth=1
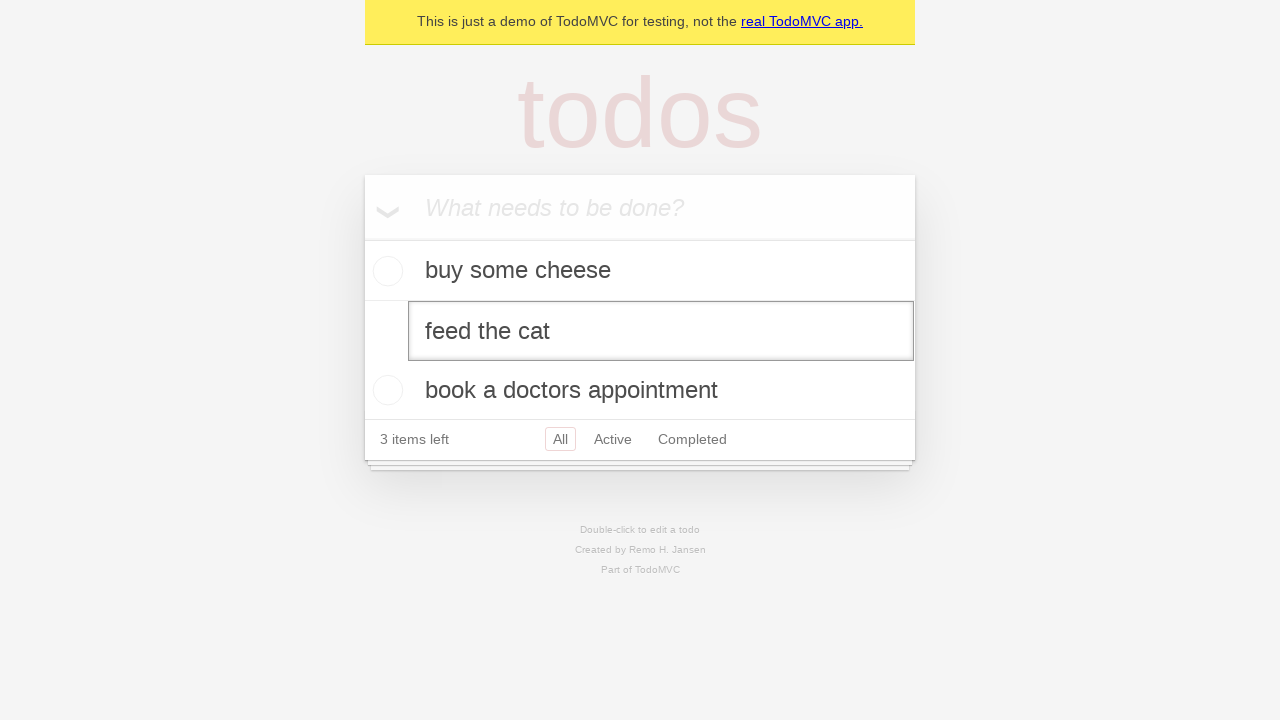

Cleared text from todo item edit field on internal:testid=[data-testid="todo-item"s] >> nth=1 >> internal:role=textbox[nam
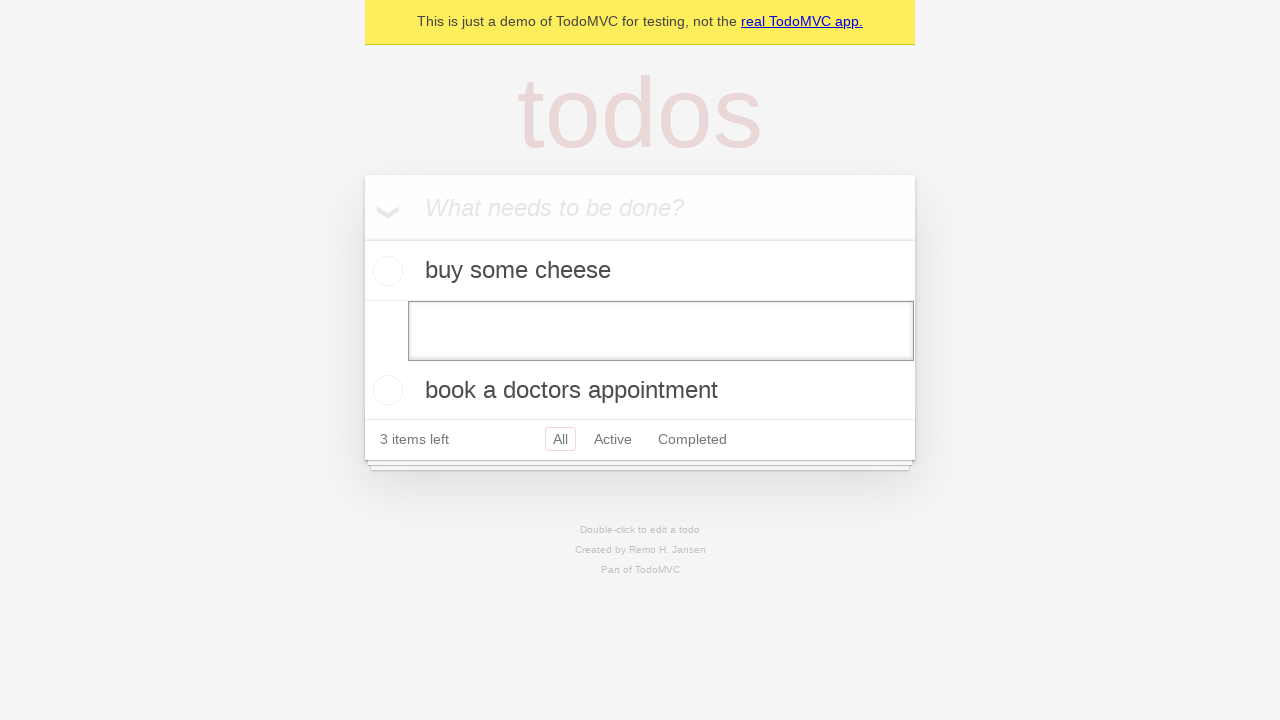

Pressed Enter to submit empty todo, removing the item on internal:testid=[data-testid="todo-item"s] >> nth=1 >> internal:role=textbox[nam
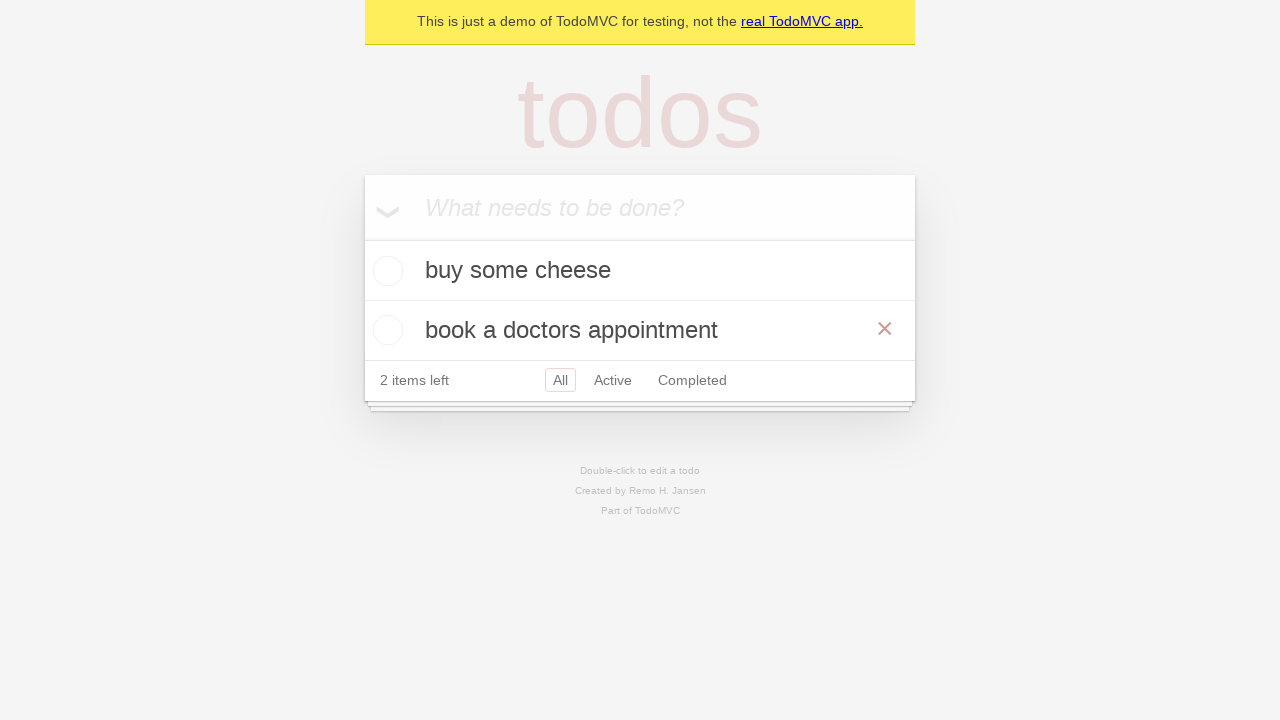

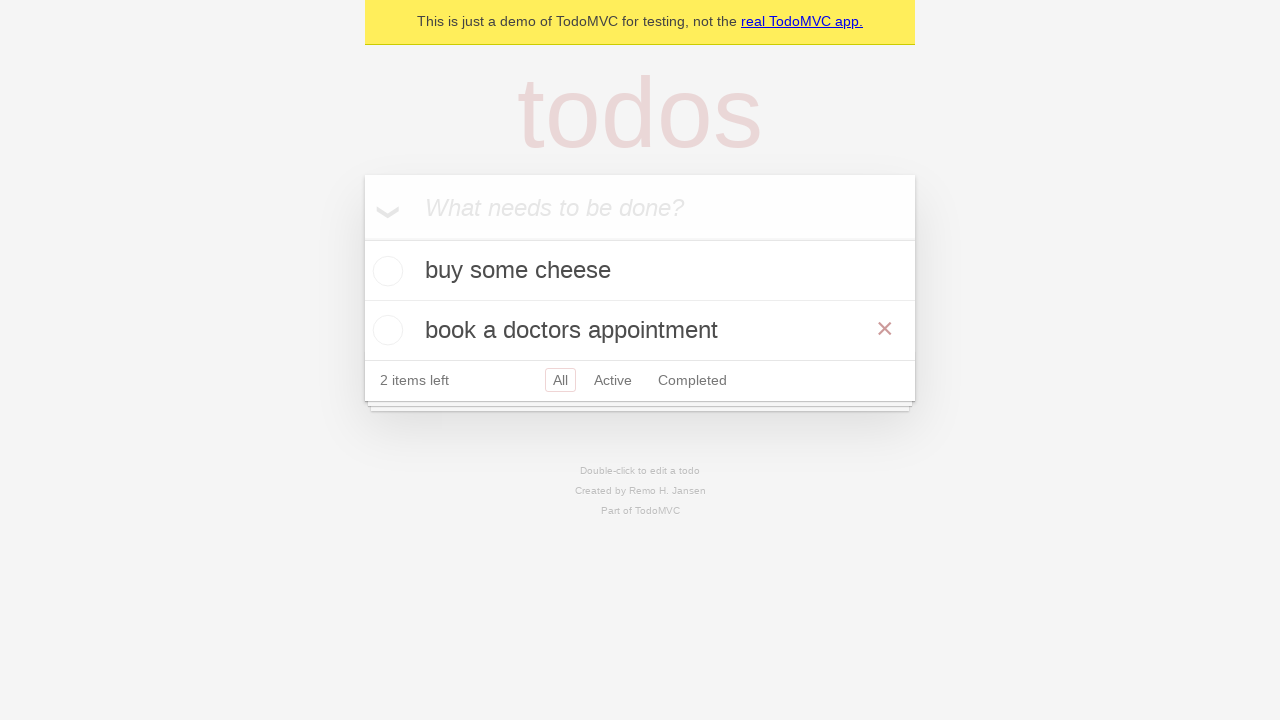